Tests unmarking todo items as complete by unchecking their checkboxes

Starting URL: https://demo.playwright.dev/todomvc

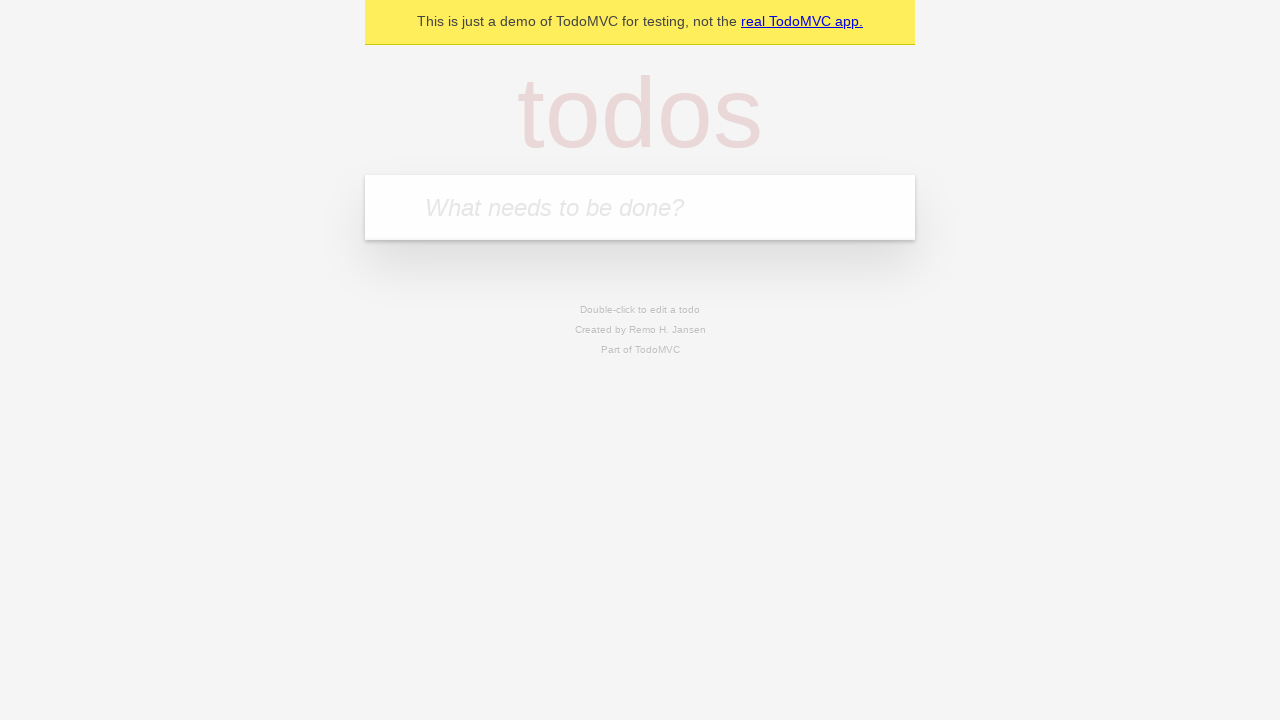

Located the todo input field
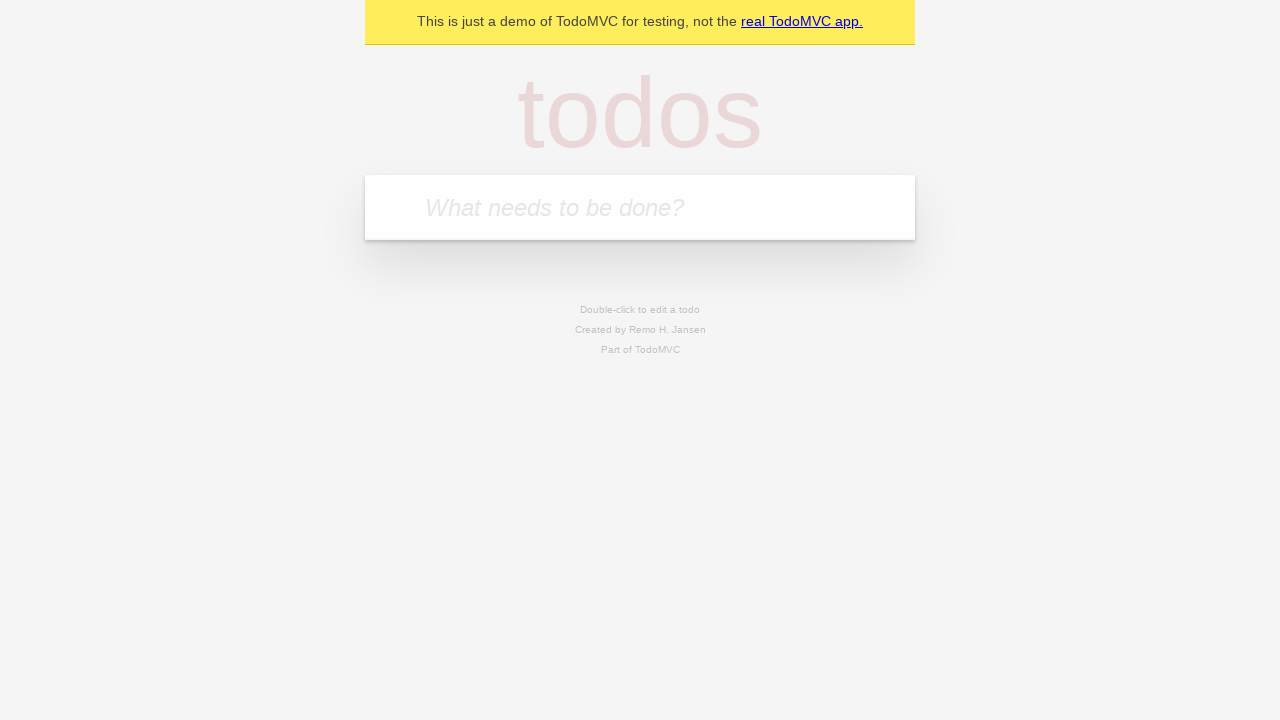

Filled first todo item: 'buy some cheese' on internal:attr=[placeholder="What needs to be done?"i]
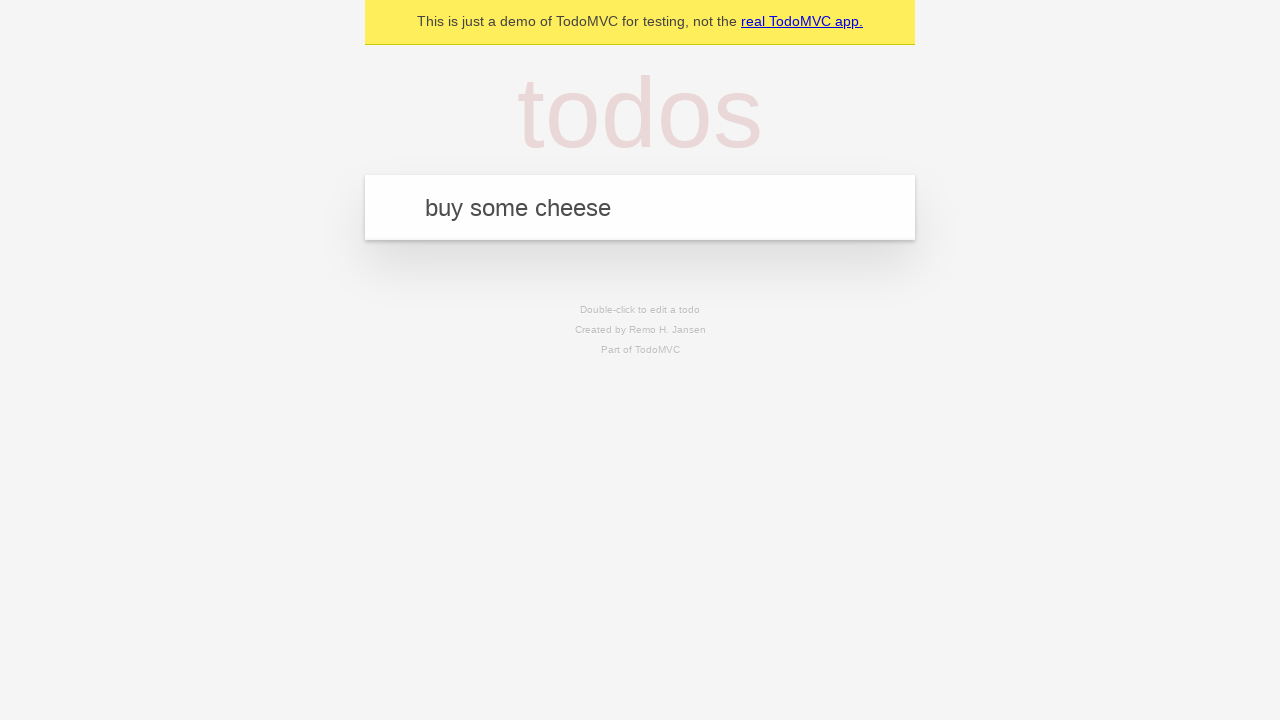

Pressed Enter to create first todo item on internal:attr=[placeholder="What needs to be done?"i]
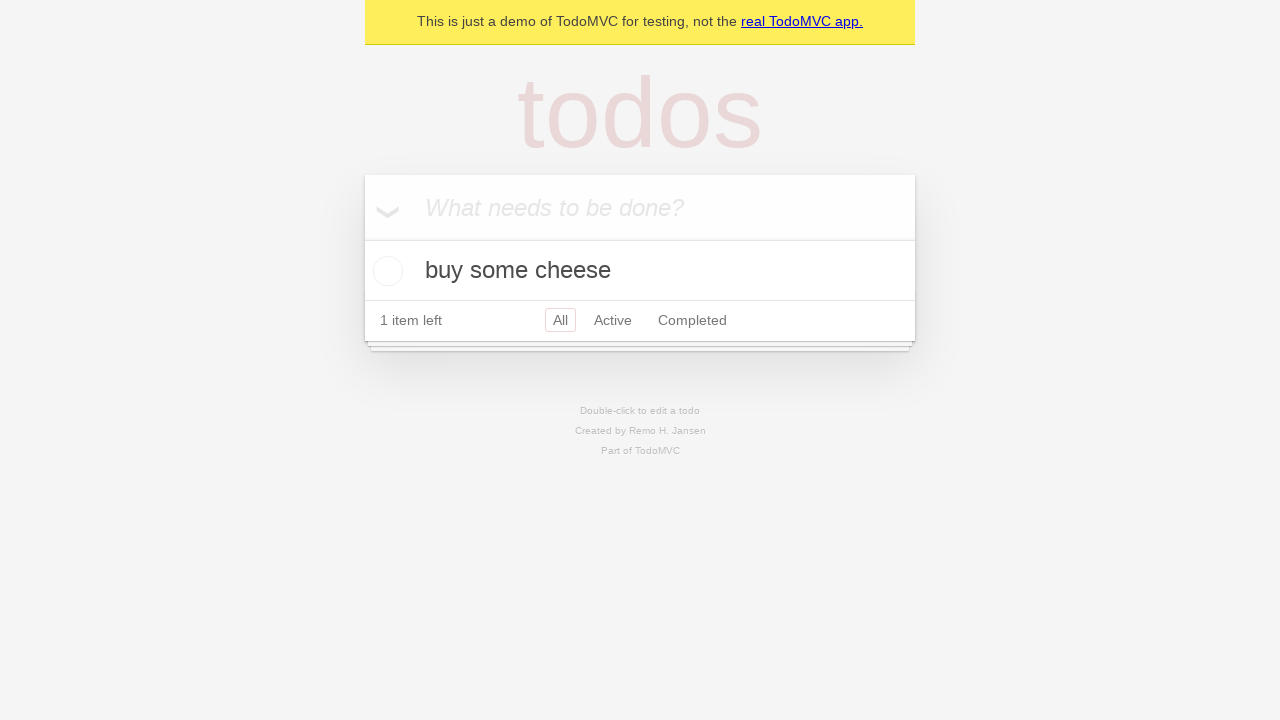

Filled second todo item: 'feed the cat' on internal:attr=[placeholder="What needs to be done?"i]
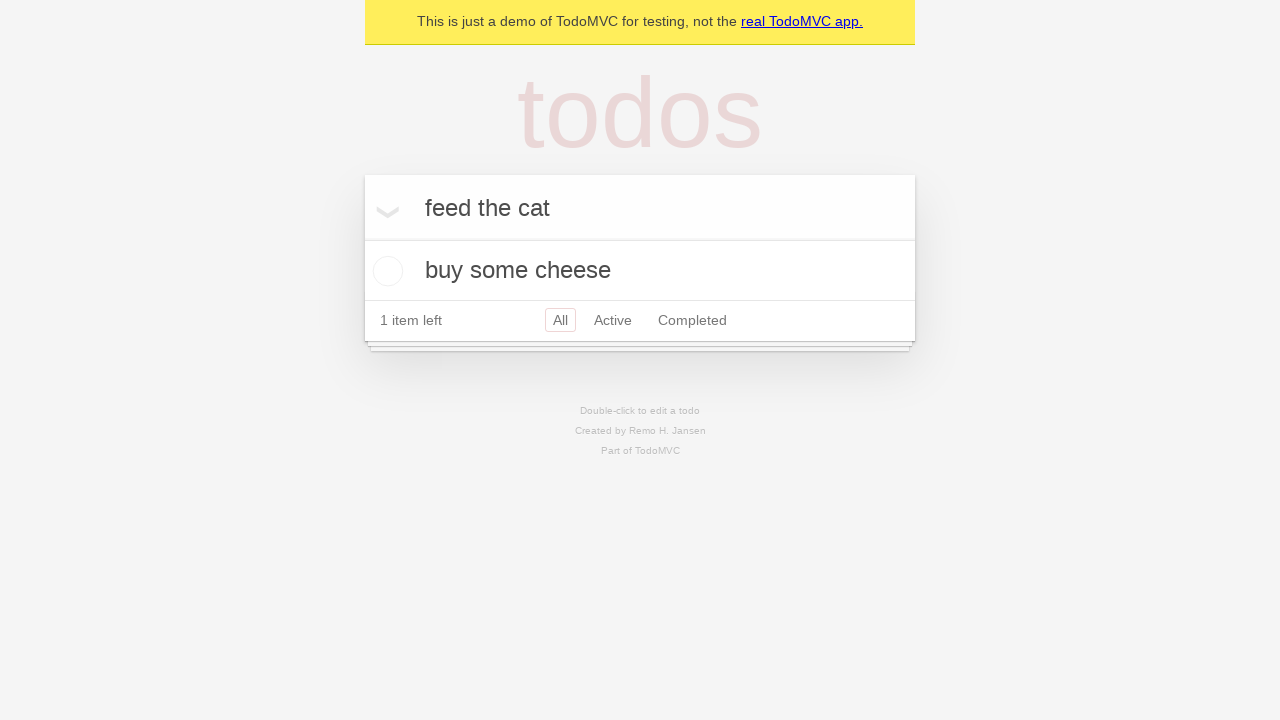

Pressed Enter to create second todo item on internal:attr=[placeholder="What needs to be done?"i]
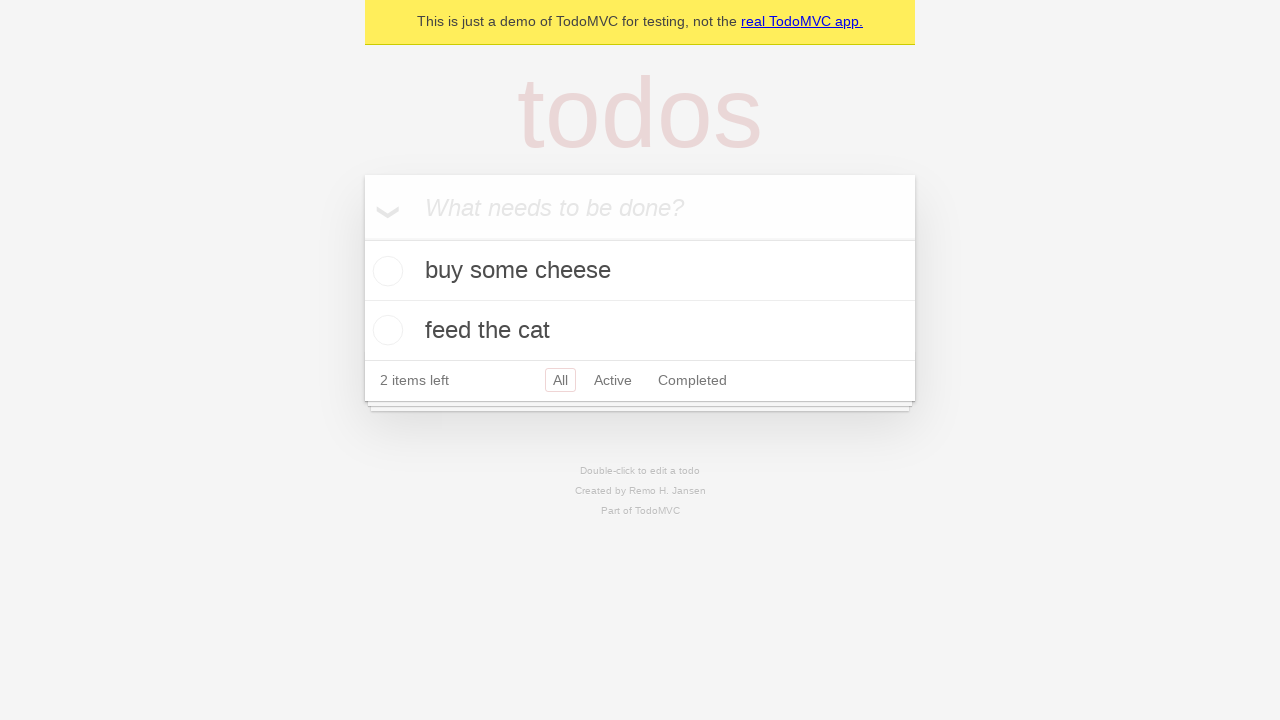

Located first todo item
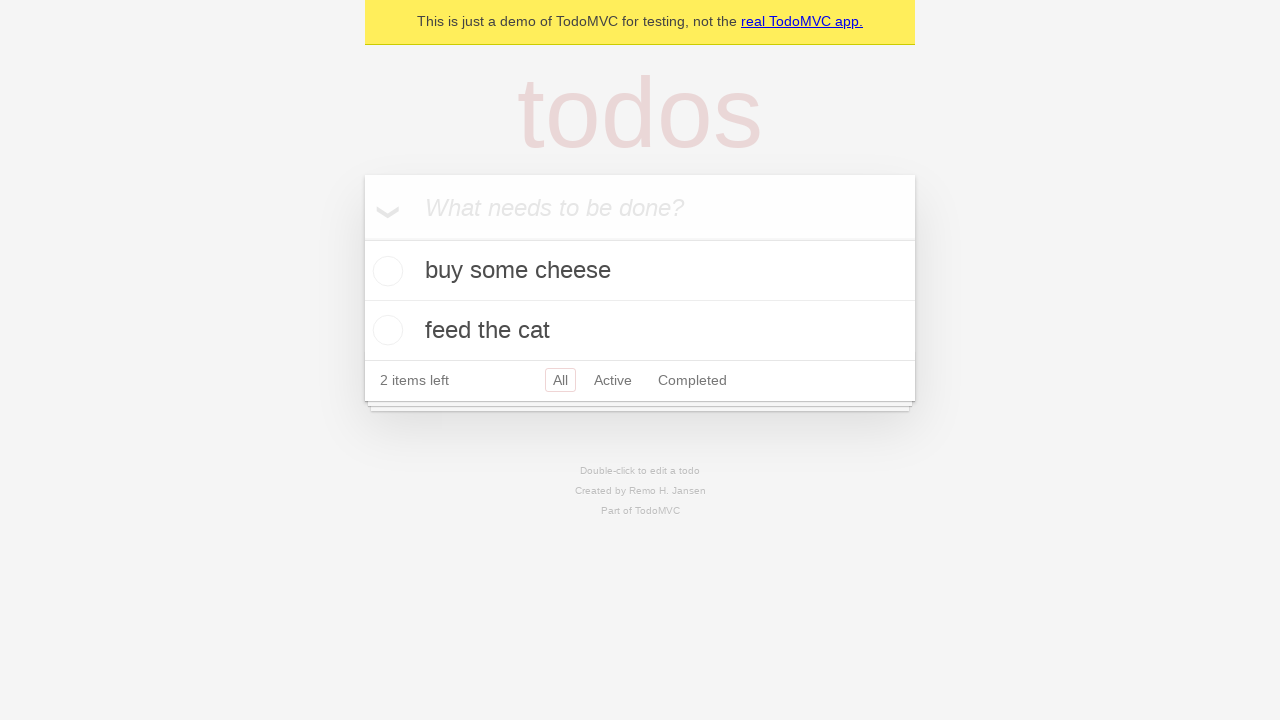

Located checkbox for first todo item
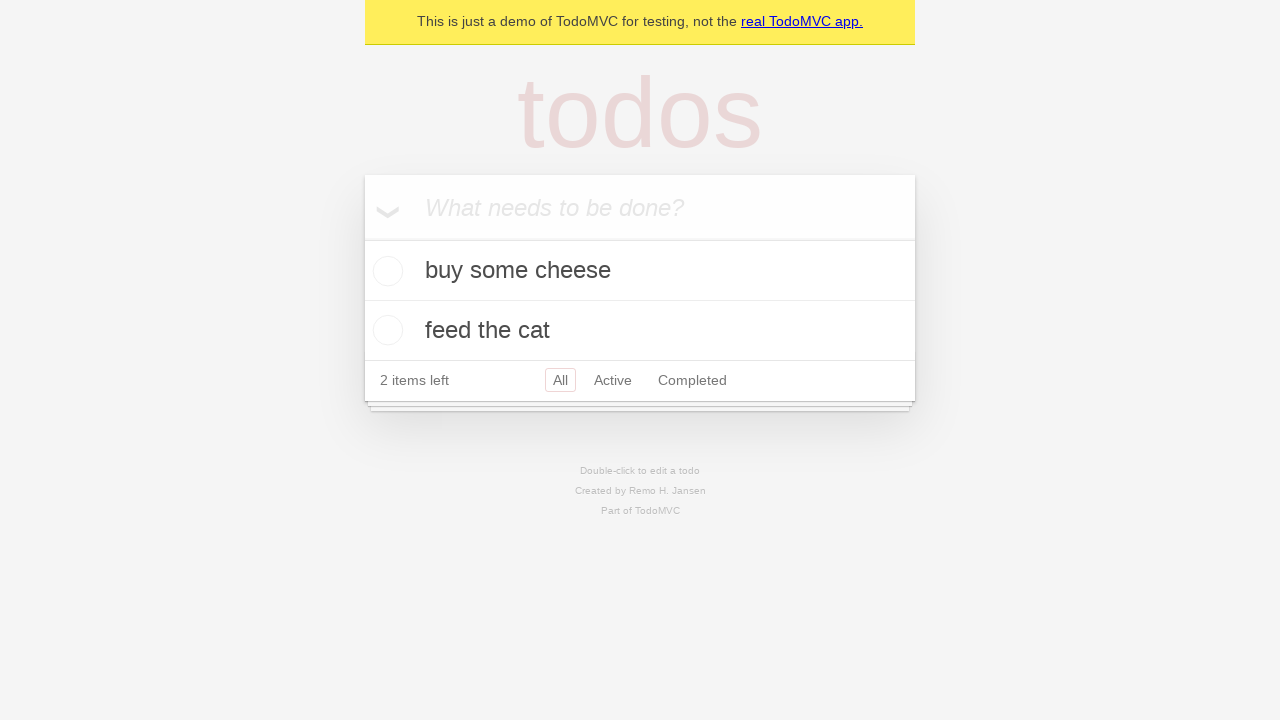

Checked the first todo item's checkbox at (385, 271) on internal:testid=[data-testid="todo-item"s] >> nth=0 >> internal:role=checkbox
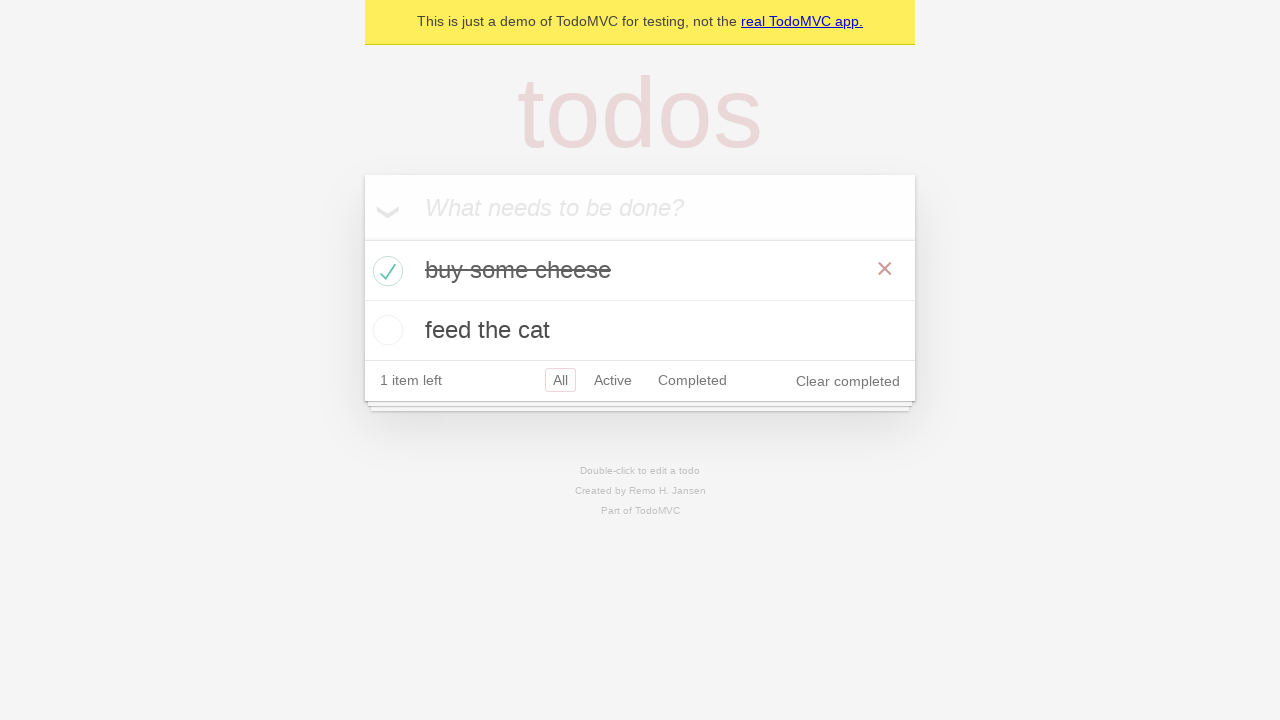

Unchecked the first todo item's checkbox to mark it as incomplete at (385, 271) on internal:testid=[data-testid="todo-item"s] >> nth=0 >> internal:role=checkbox
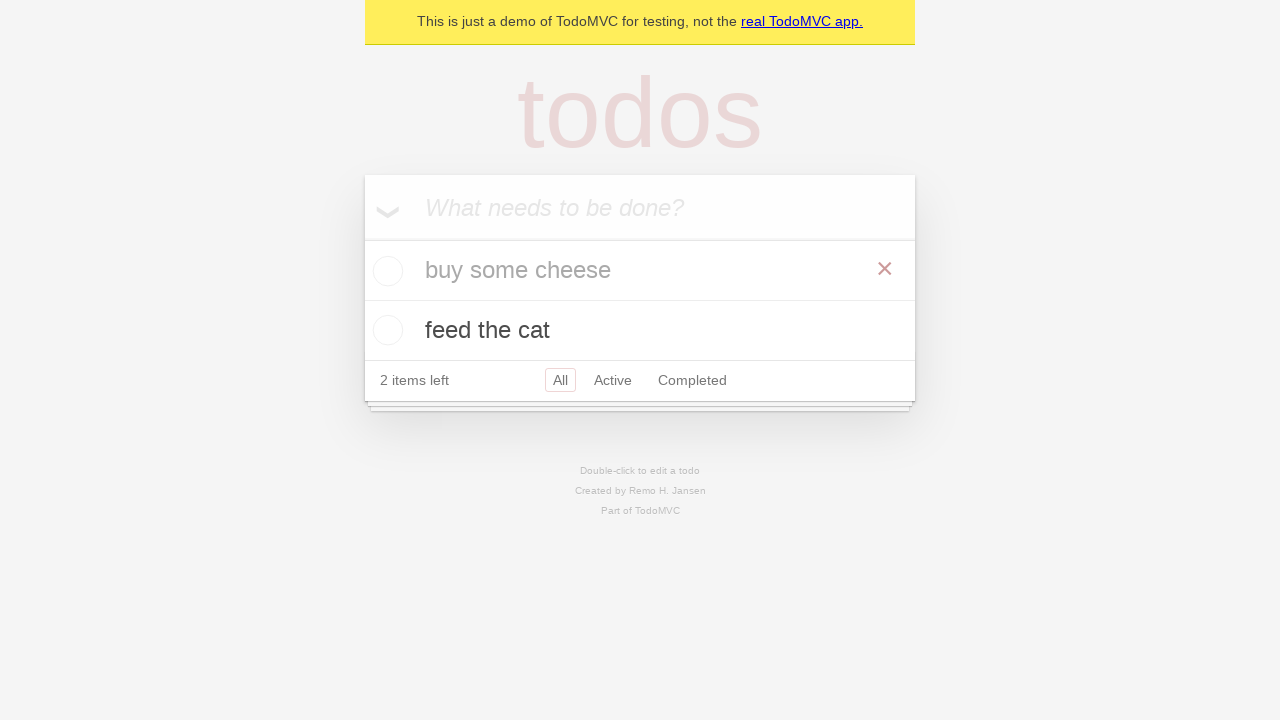

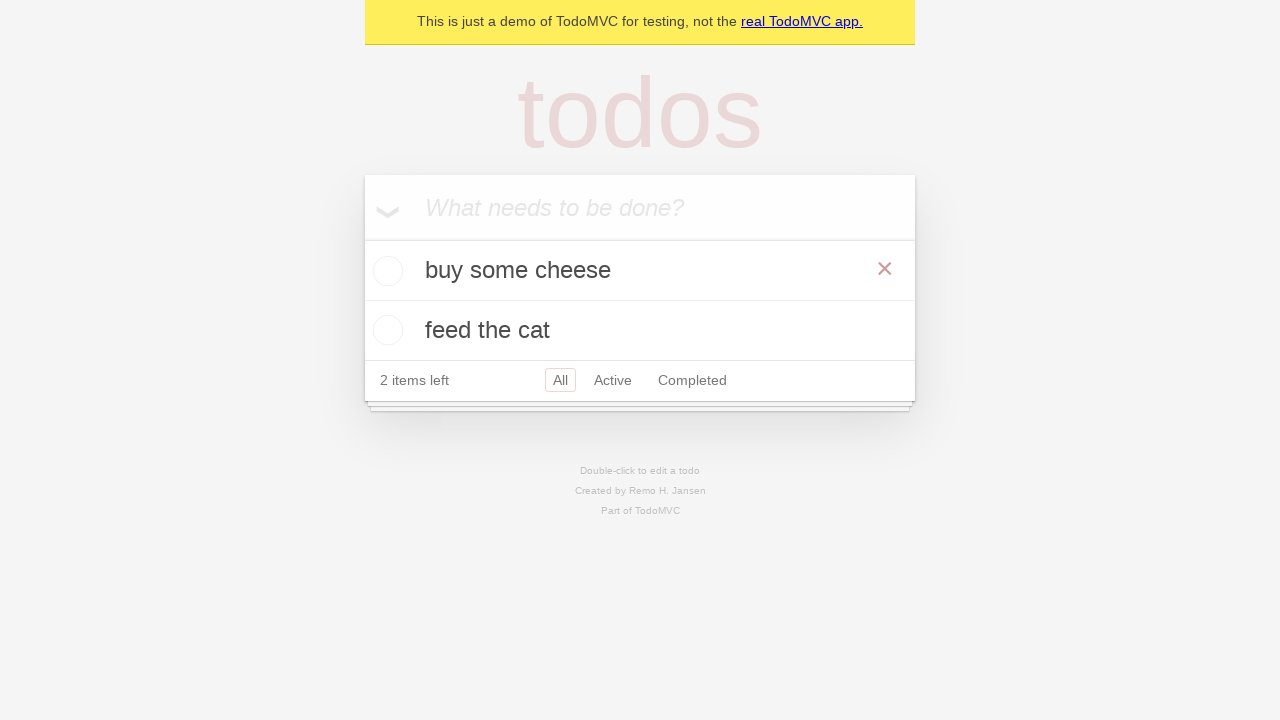